Navigates to Nike homepage and verifies the page loads by checking the URL and title are accessible

Starting URL: https://nike.com/

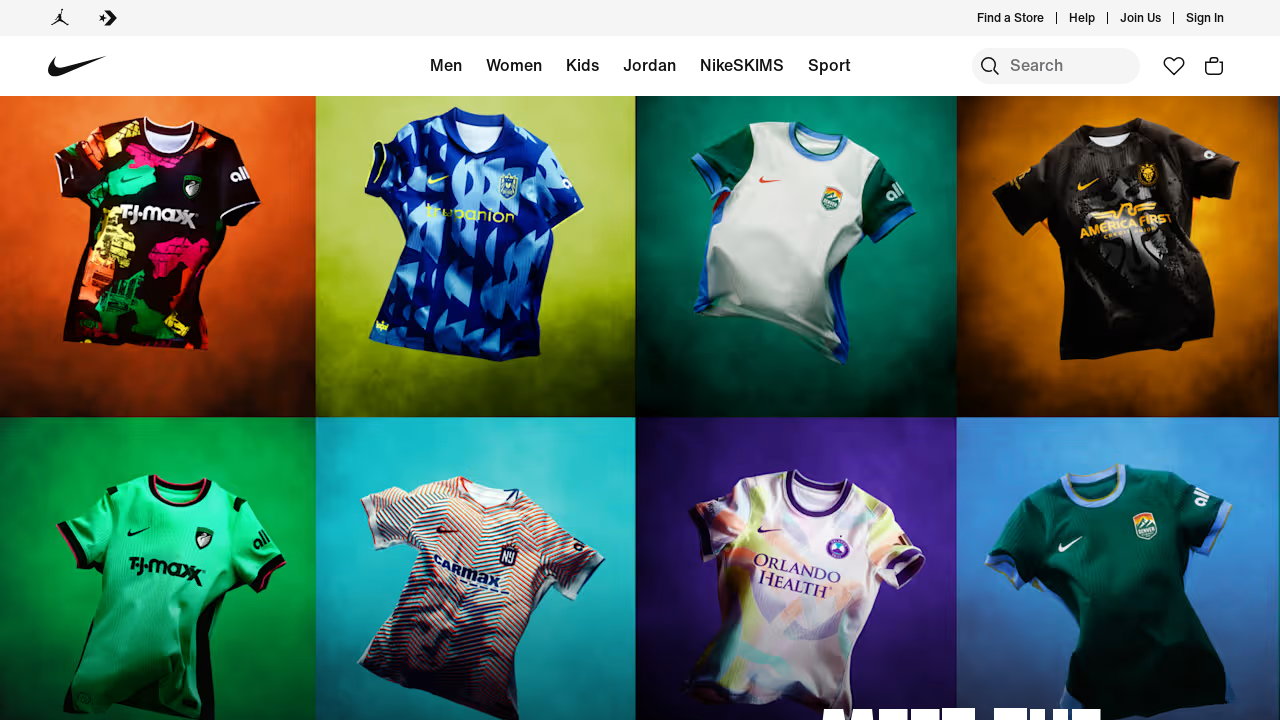

Waited for Nike homepage to reach domcontentloaded state
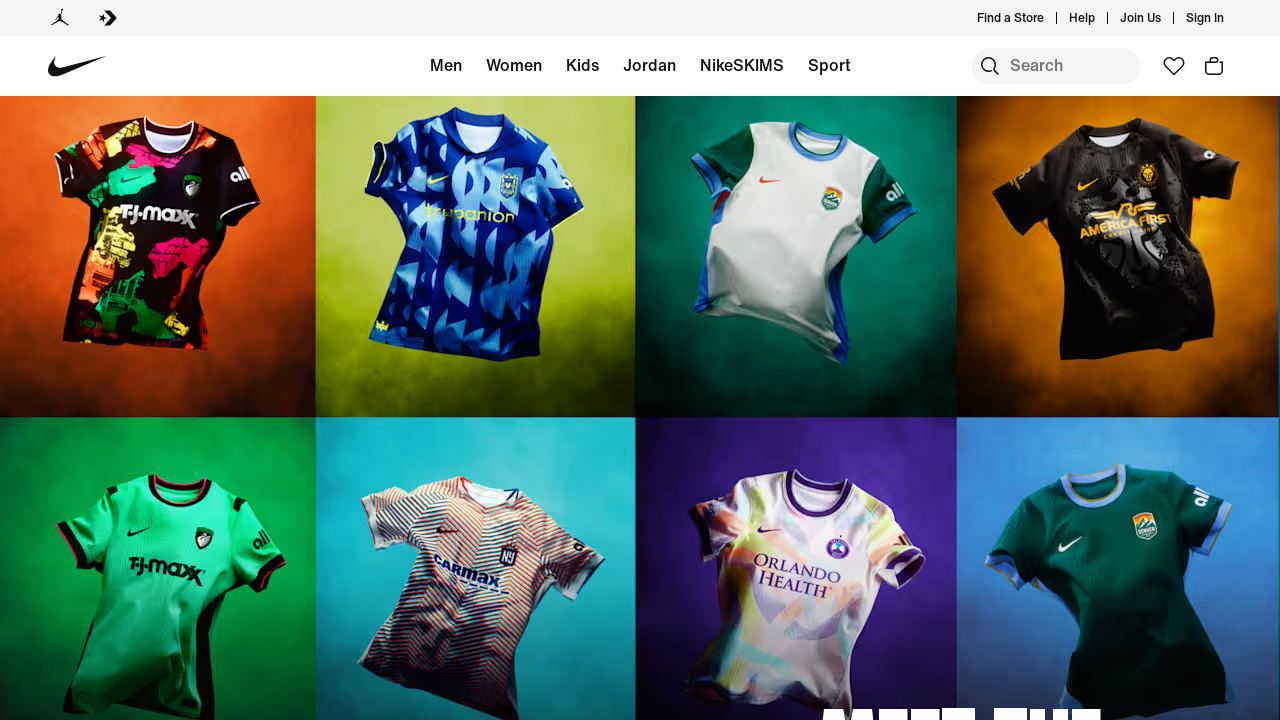

Retrieved page title to verify Nike homepage loaded successfully
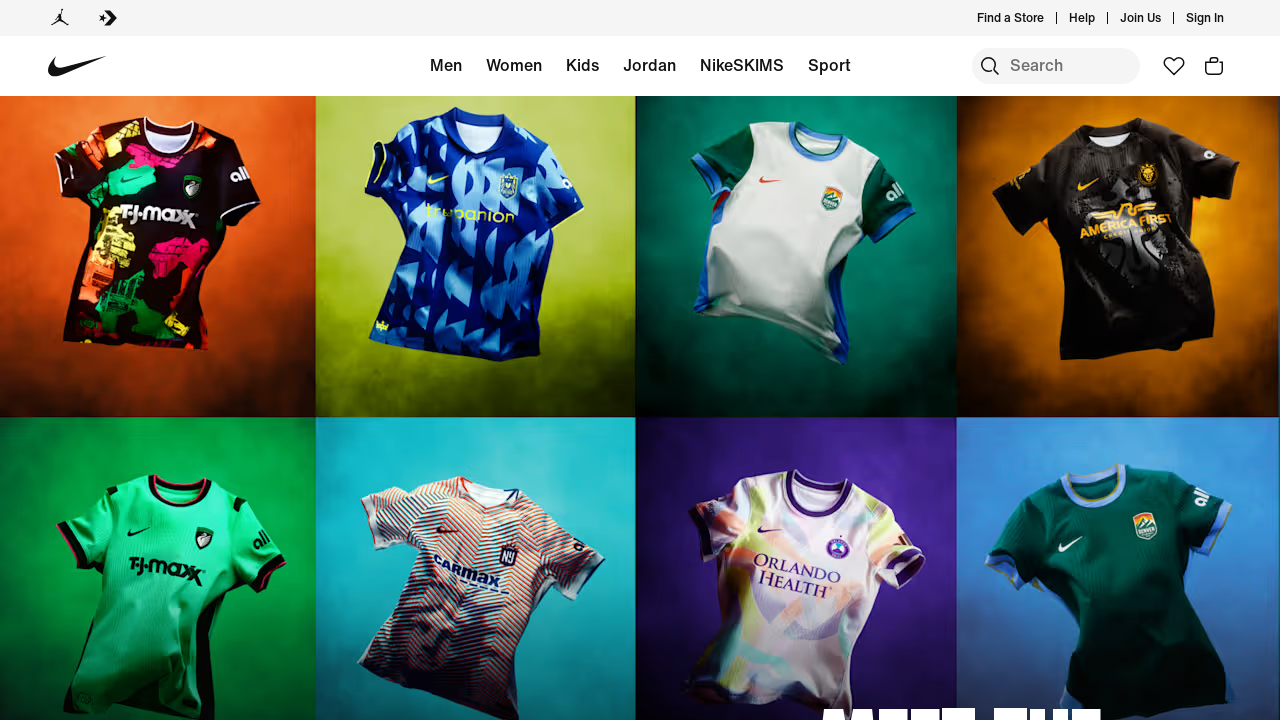

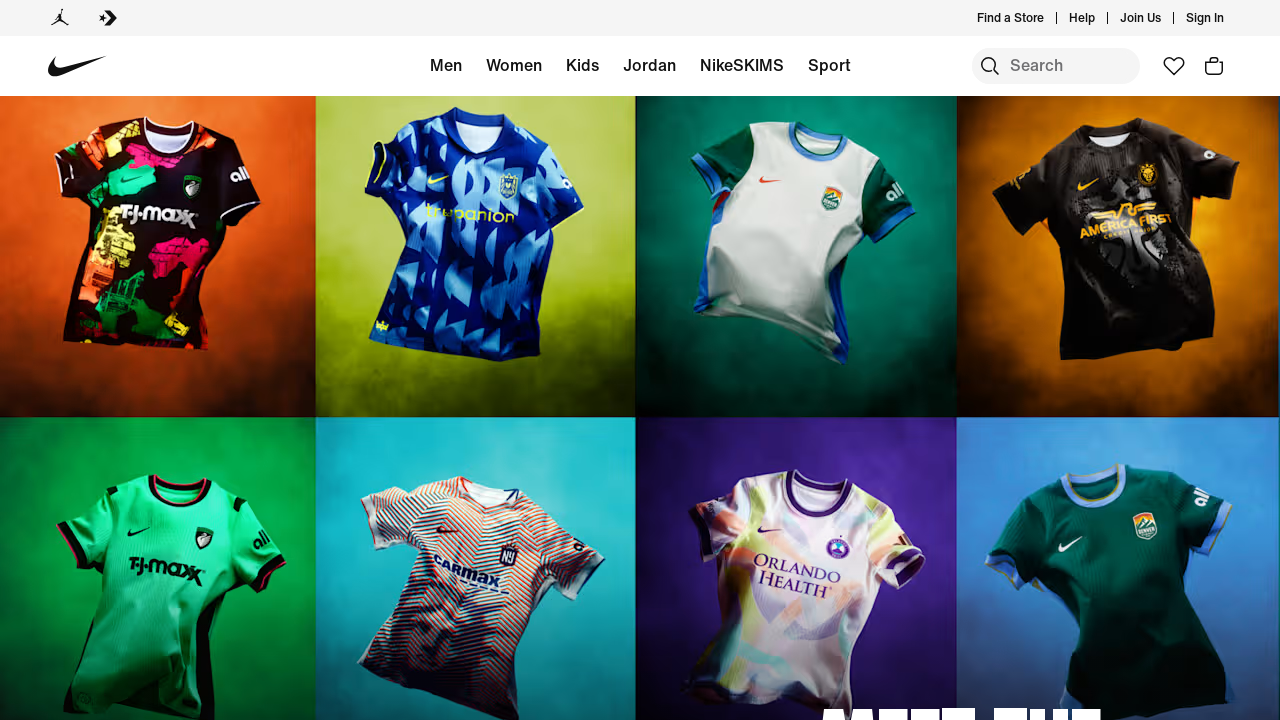